Tests the DemoQA text box form by navigating to the Elements section, filling out a form with personal information (name, email, addresses), submitting it, and verifying the displayed results.

Starting URL: https://demoqa.com

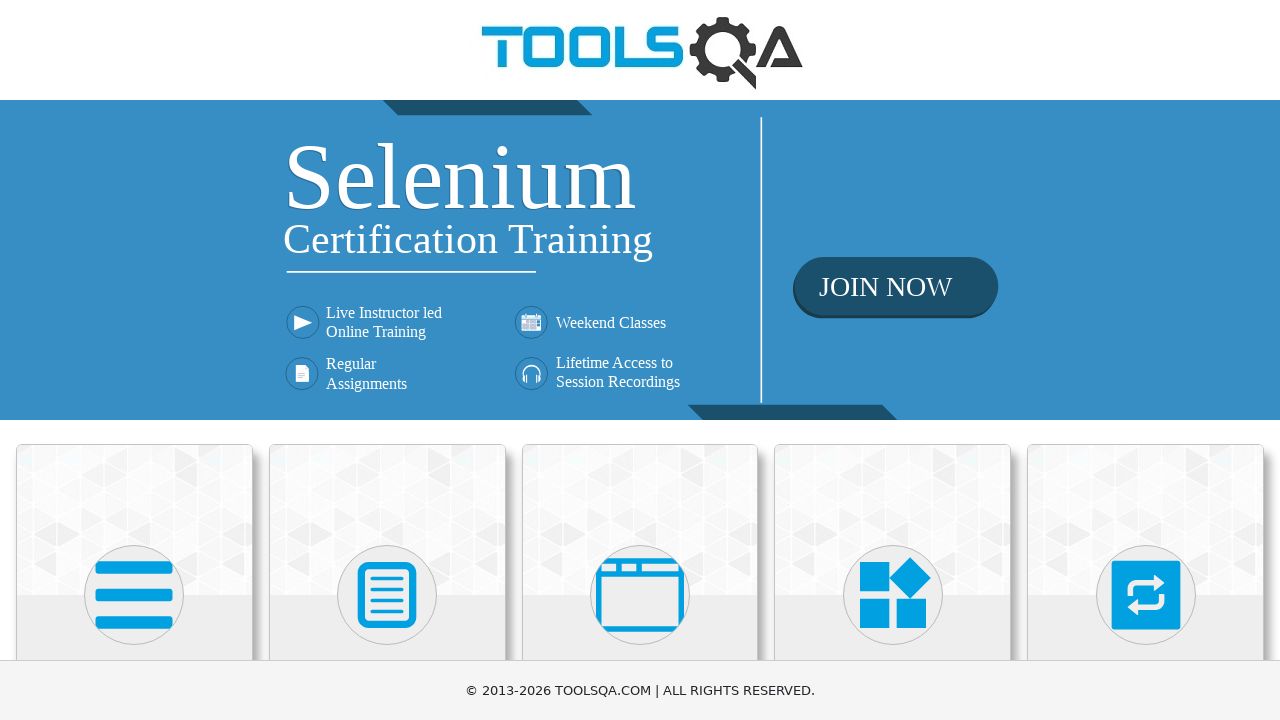

Navigated to https://demoqa.com
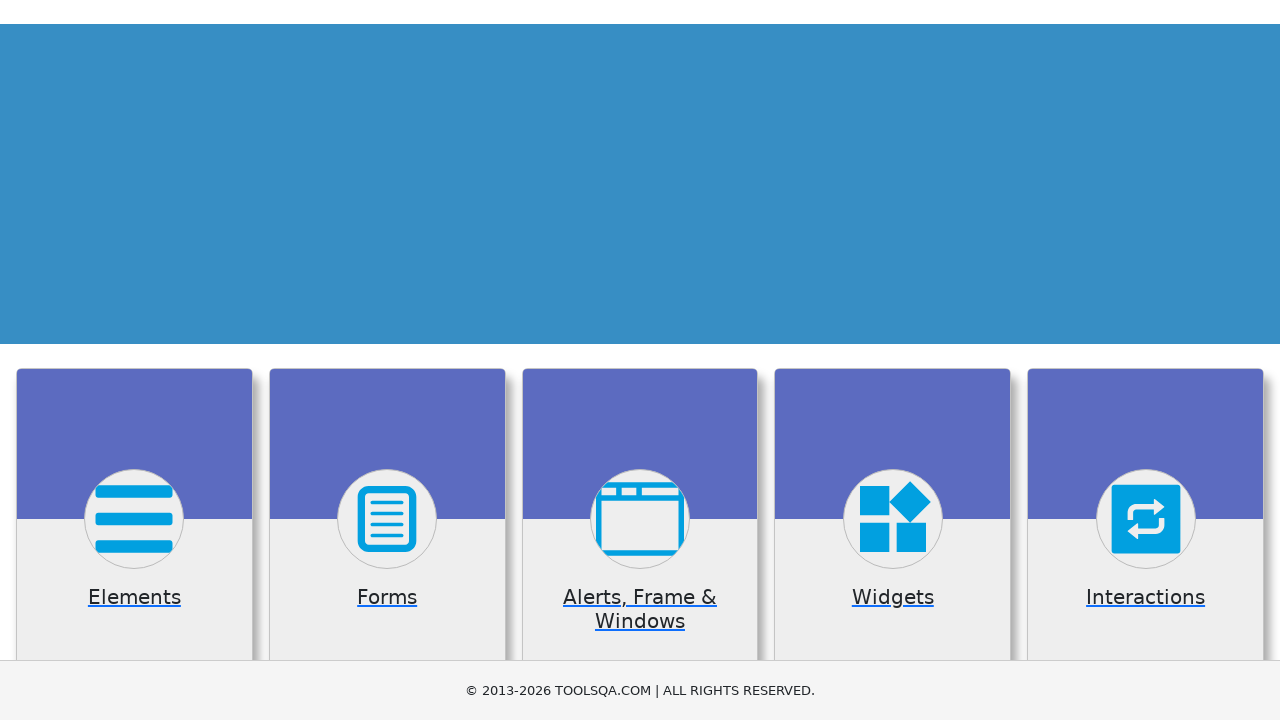

Clicked on Elements card at (134, 520) on div.card.mt-4.top-card >> nth=0
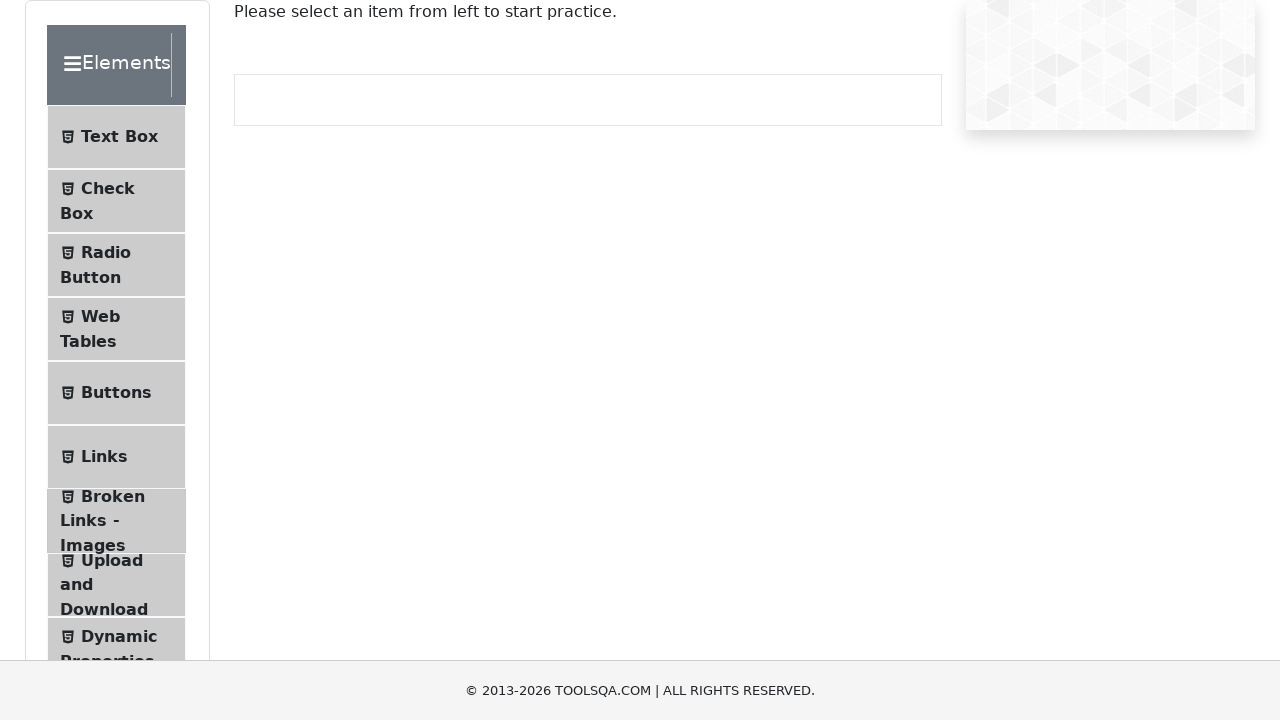

Clicked on Text Box menu item at (119, 137) on li#item-0 span:has-text('Text Box')
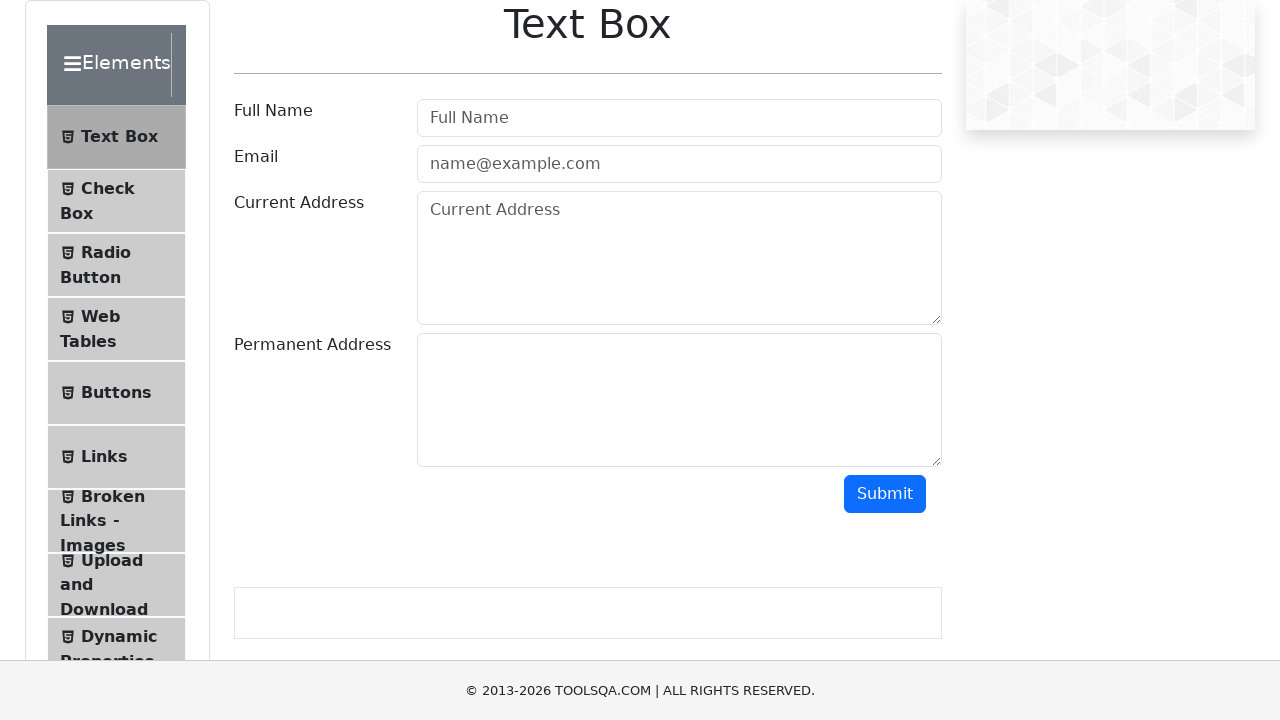

Filled Full Name field with 'Poopa Loopa' on input[placeholder='Full Name']
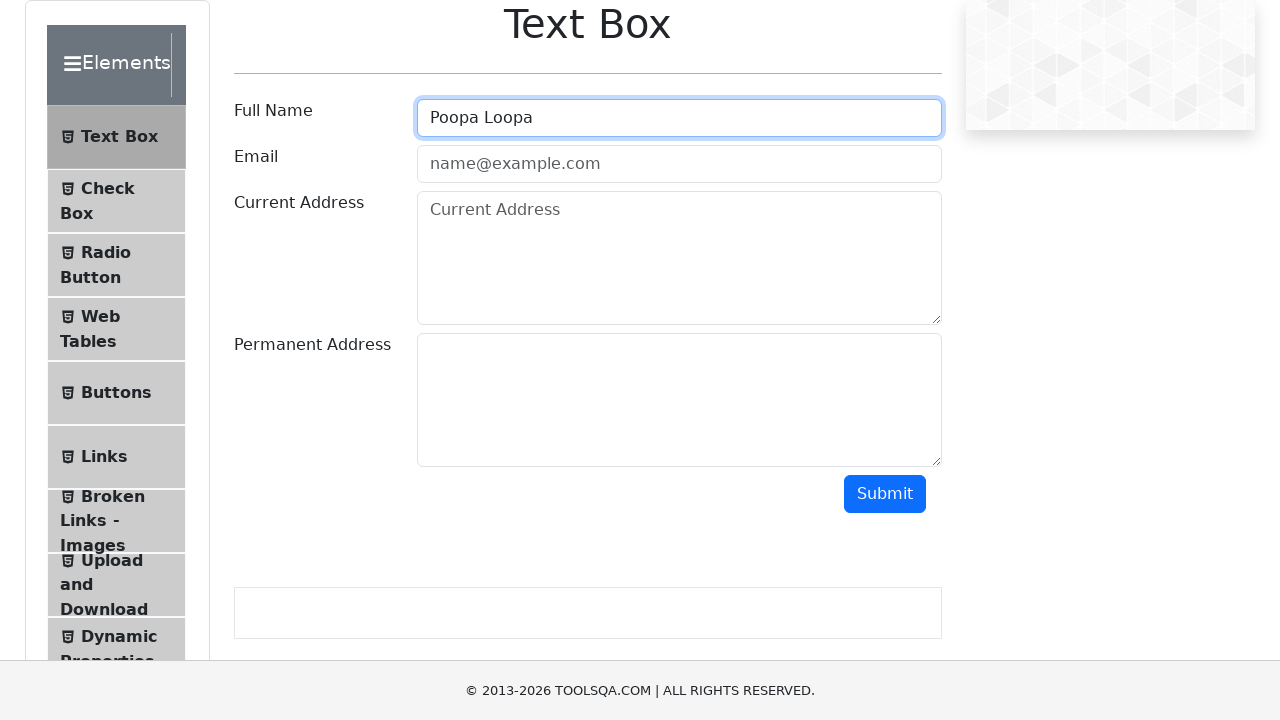

Filled Email field with 'poopa@loopa.com' on input#userEmail
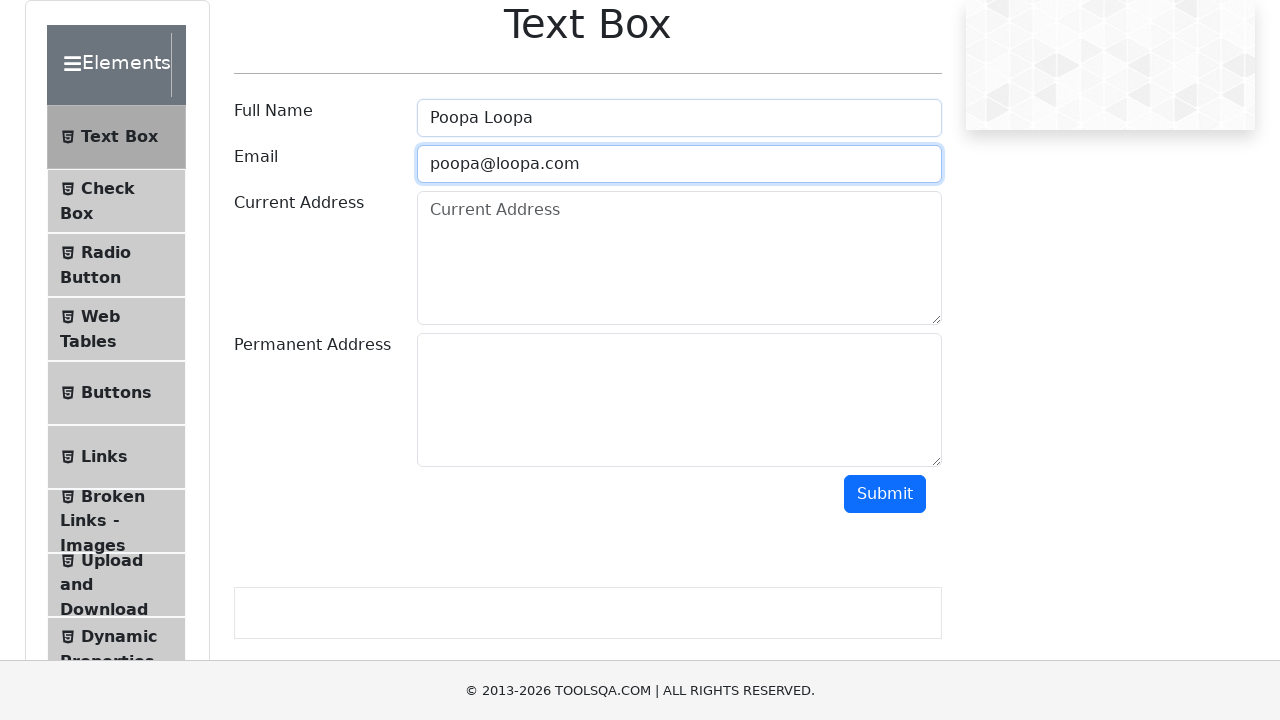

Filled Current Address field with 'Pushkin's street, Kolotushkin's house' on textarea#currentAddress
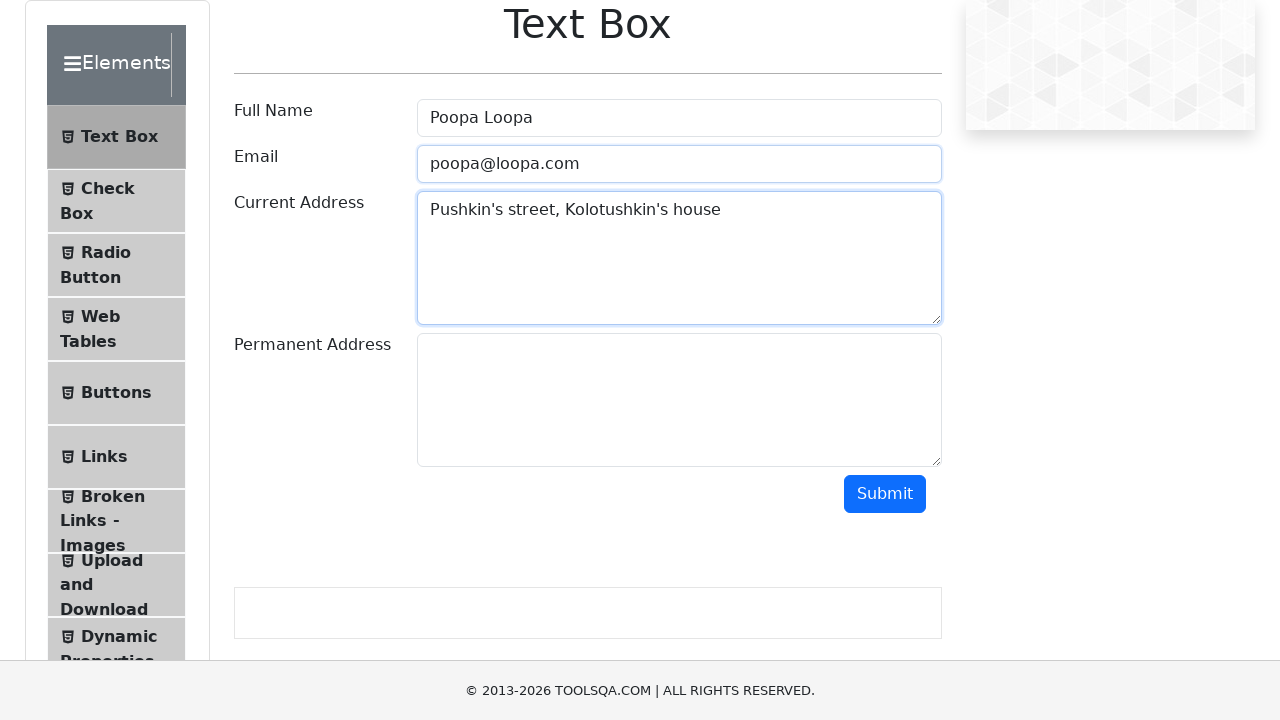

Filled Permanent Address field with 'Same as current' on textarea#permanentAddress
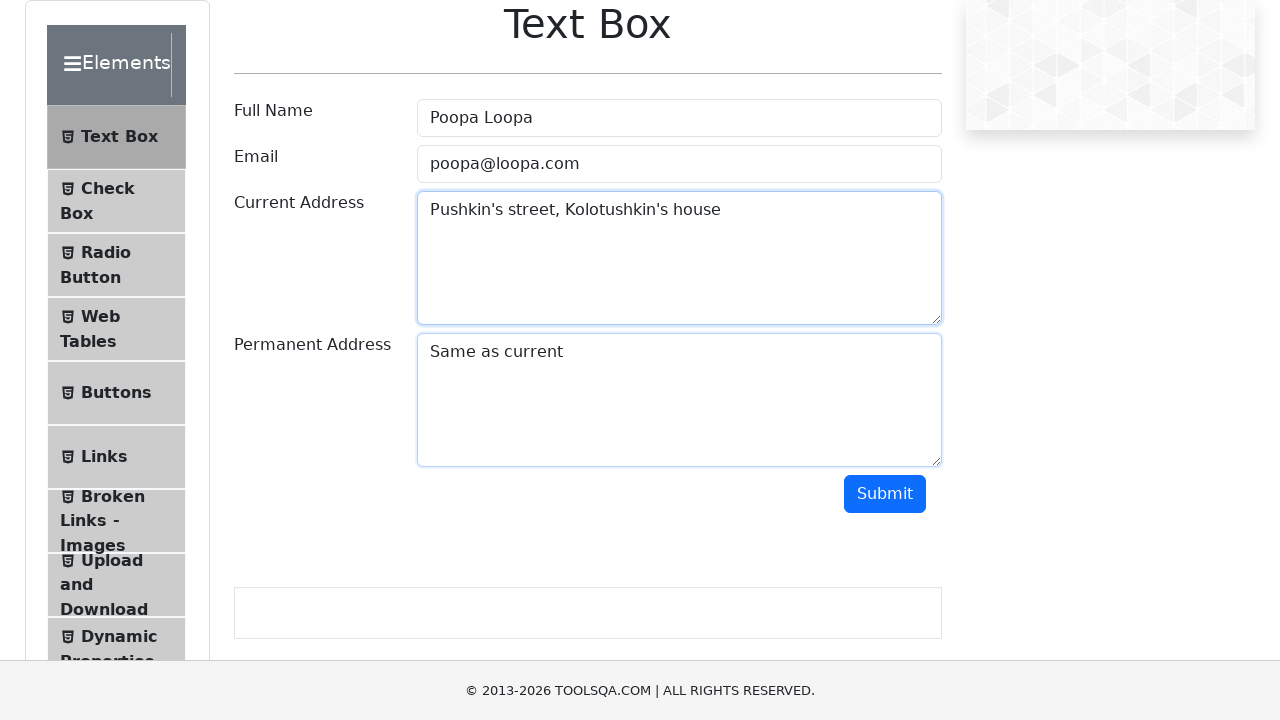

Scrolled submit button into view
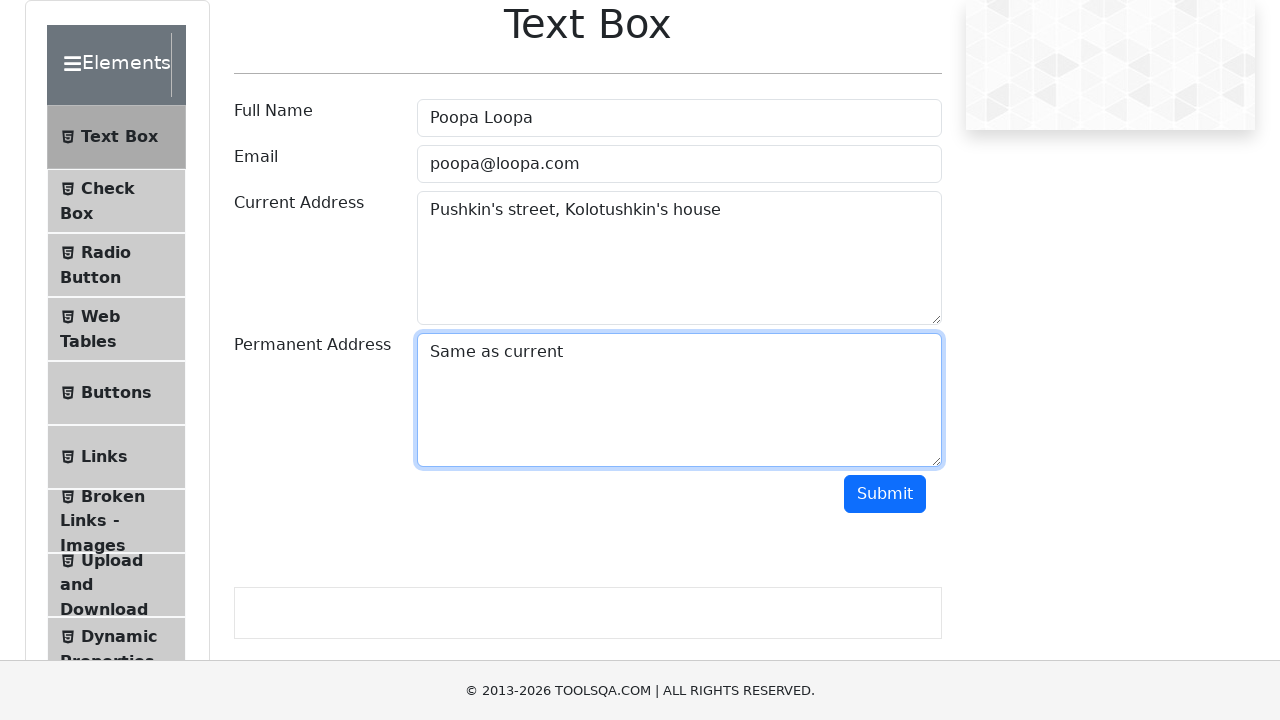

Clicked submit button to submit the form at (885, 494) on button#submit
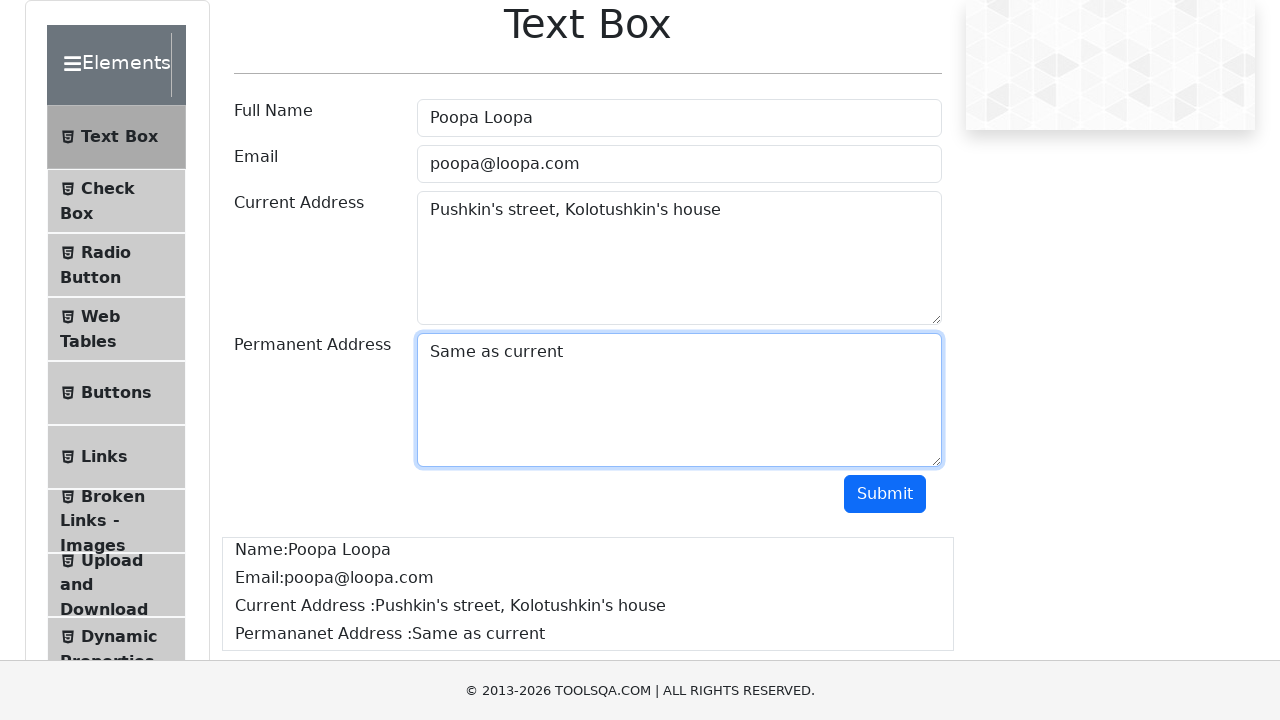

Waited for name result element to appear
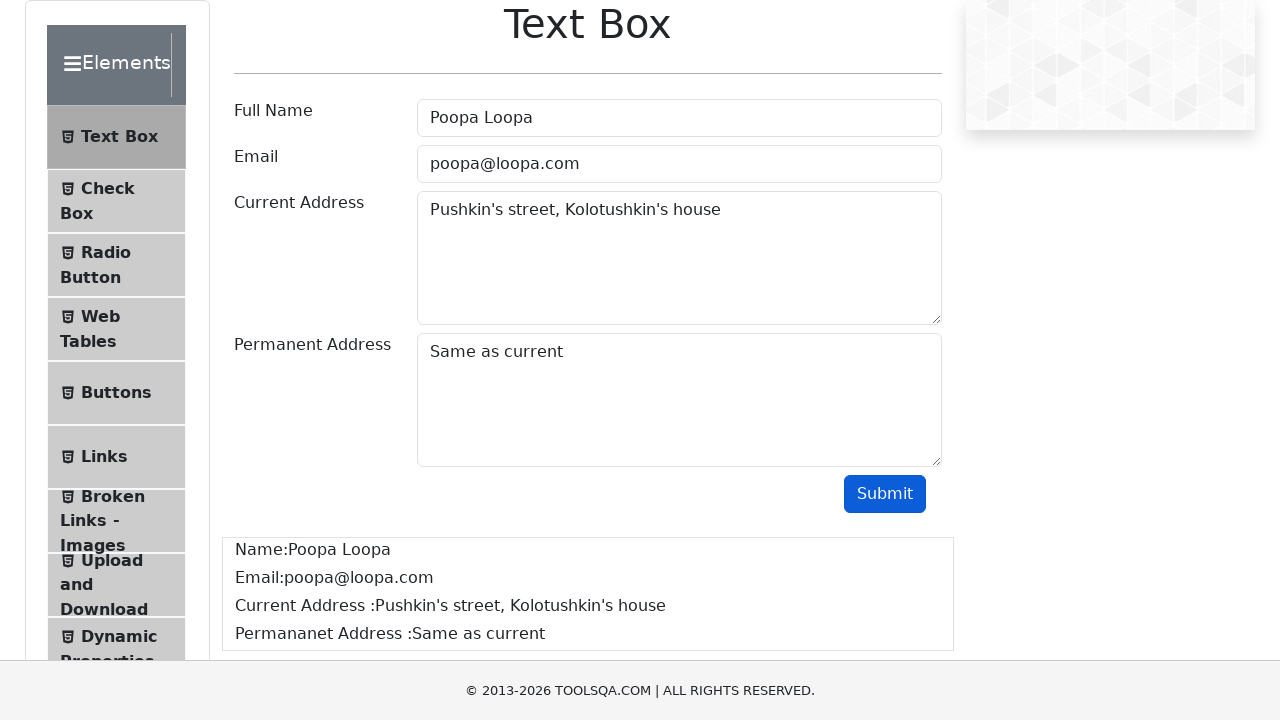

Waited for email result element to appear
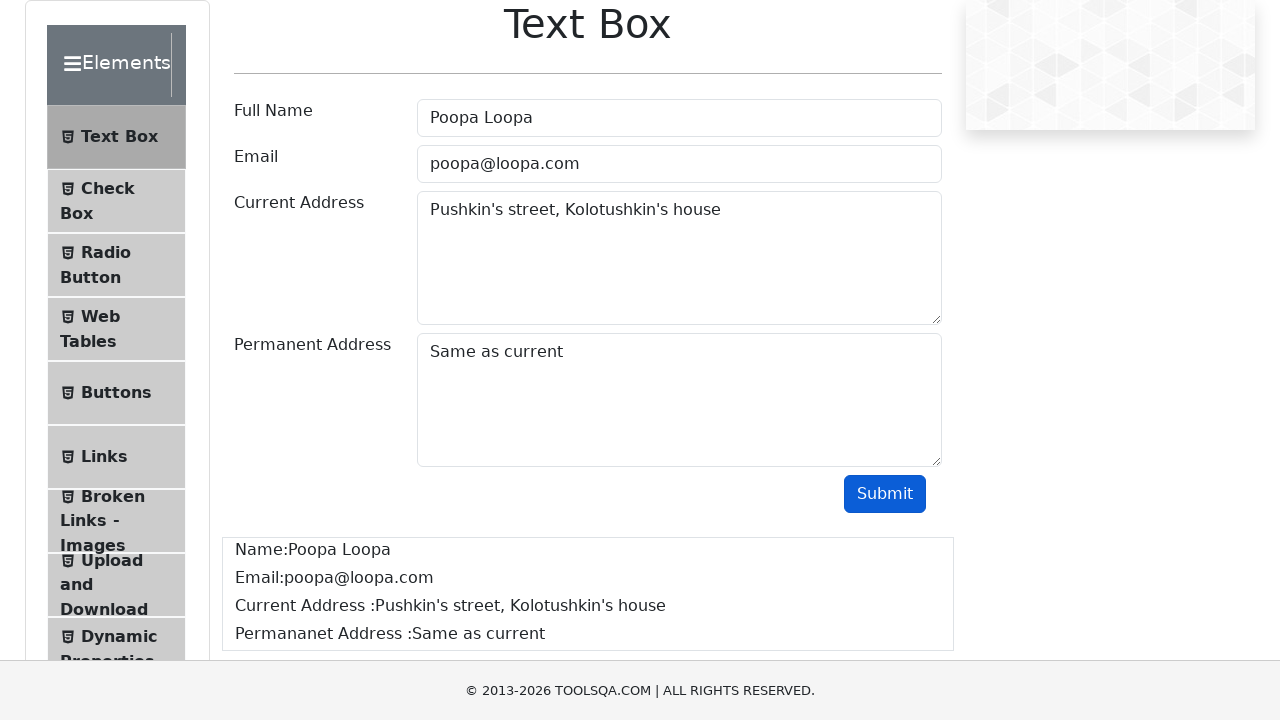

Waited for current address result element to appear
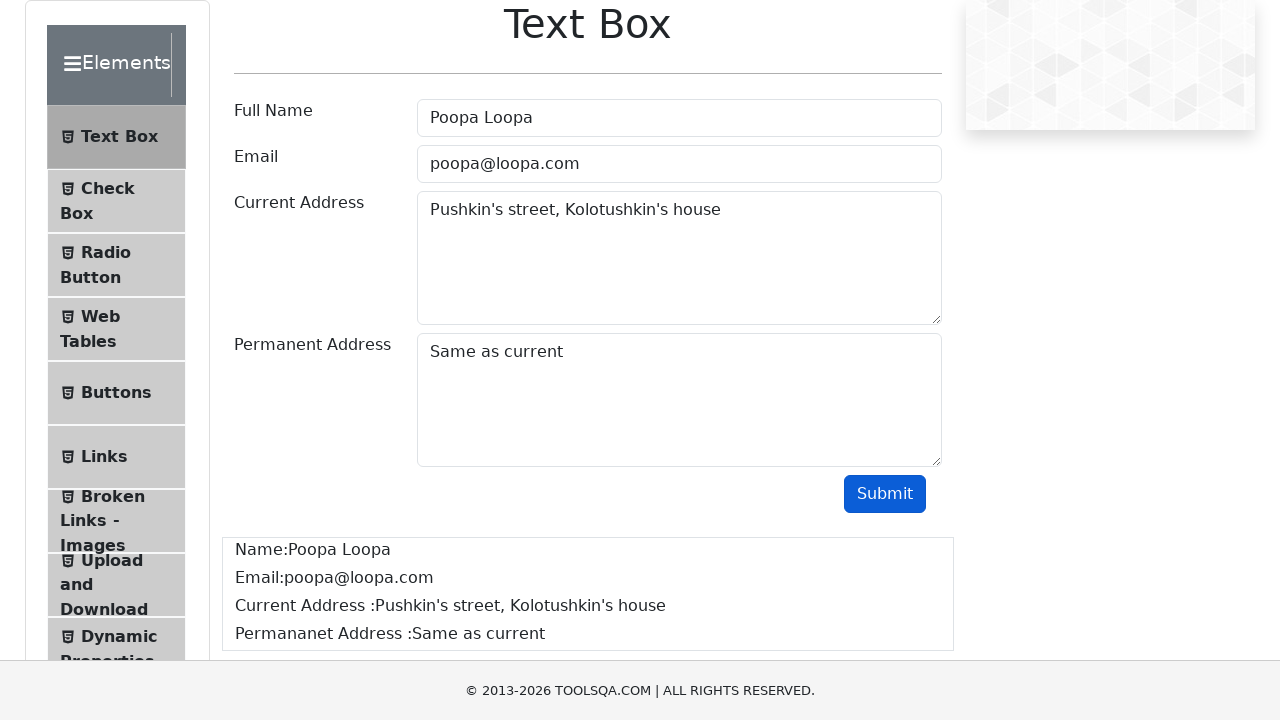

Waited for permanent address result element to appear
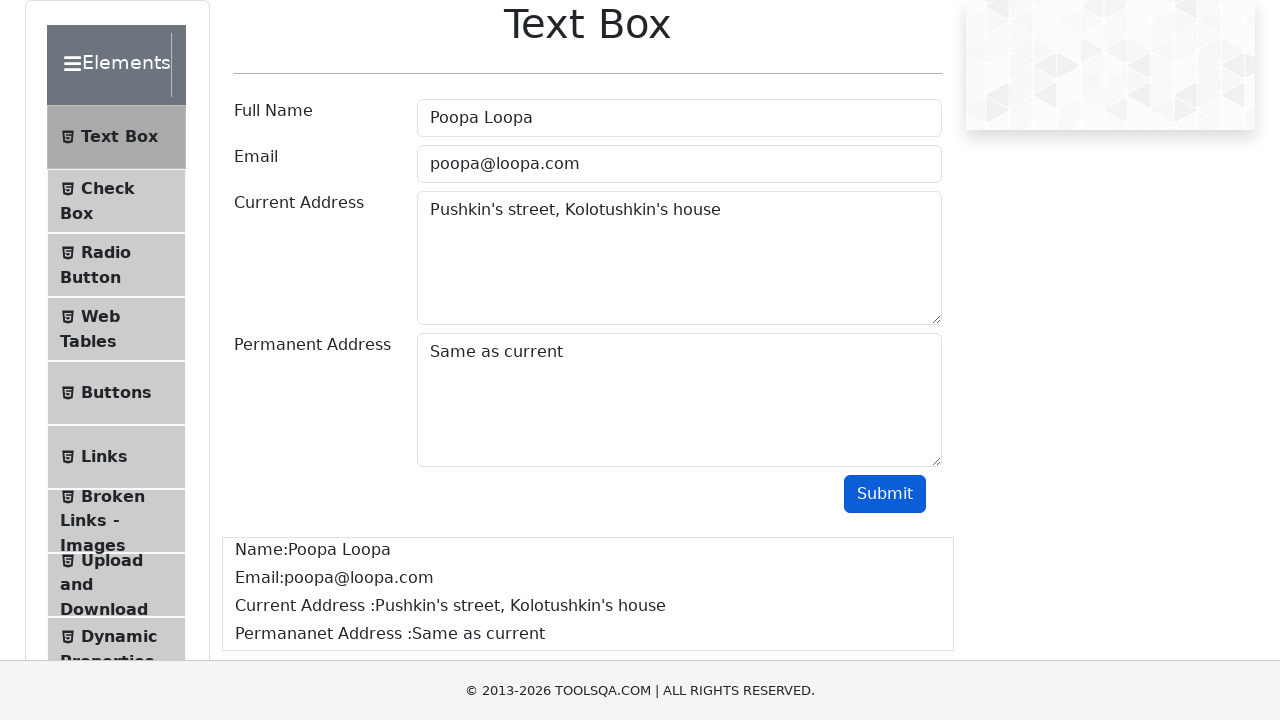

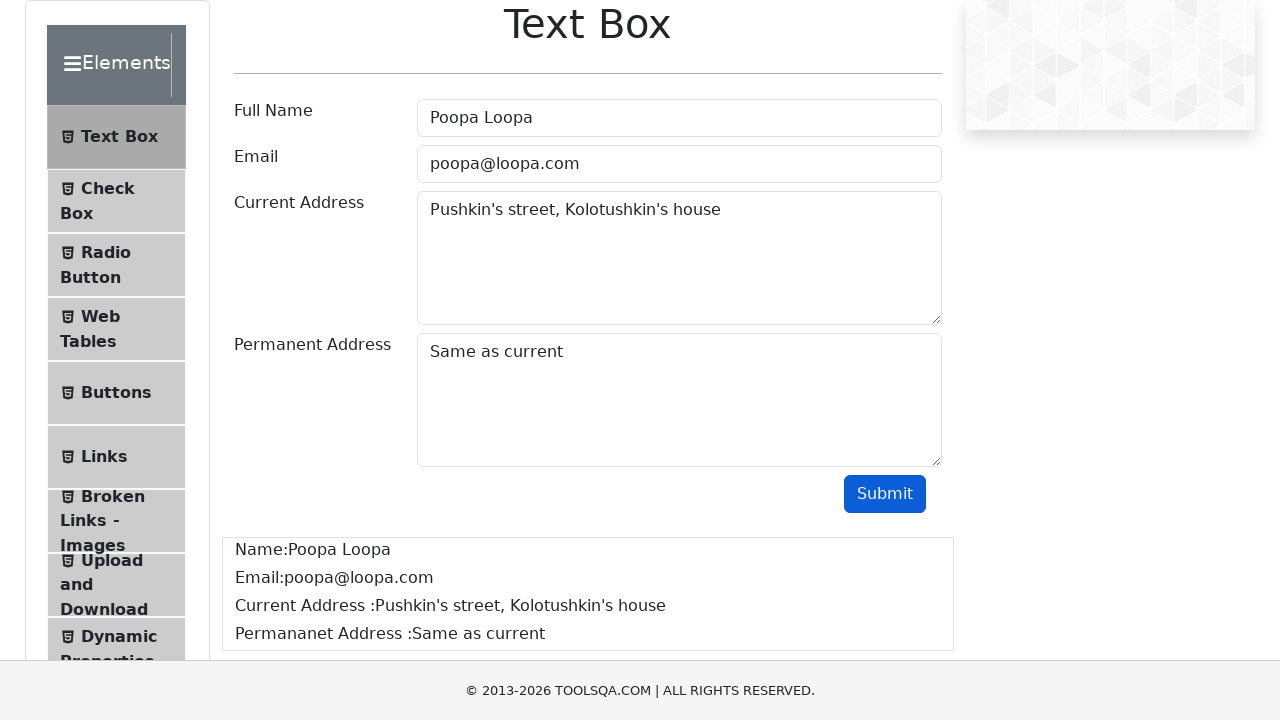